Tests searching for deed records on Wake County's government records website by entering deed book and page numbers, clicking search, selecting a result, and verifying a new window opens with the document.

Starting URL: https://rodcrpi.wakegov.com/Booksweb/GenExtSearch.aspx

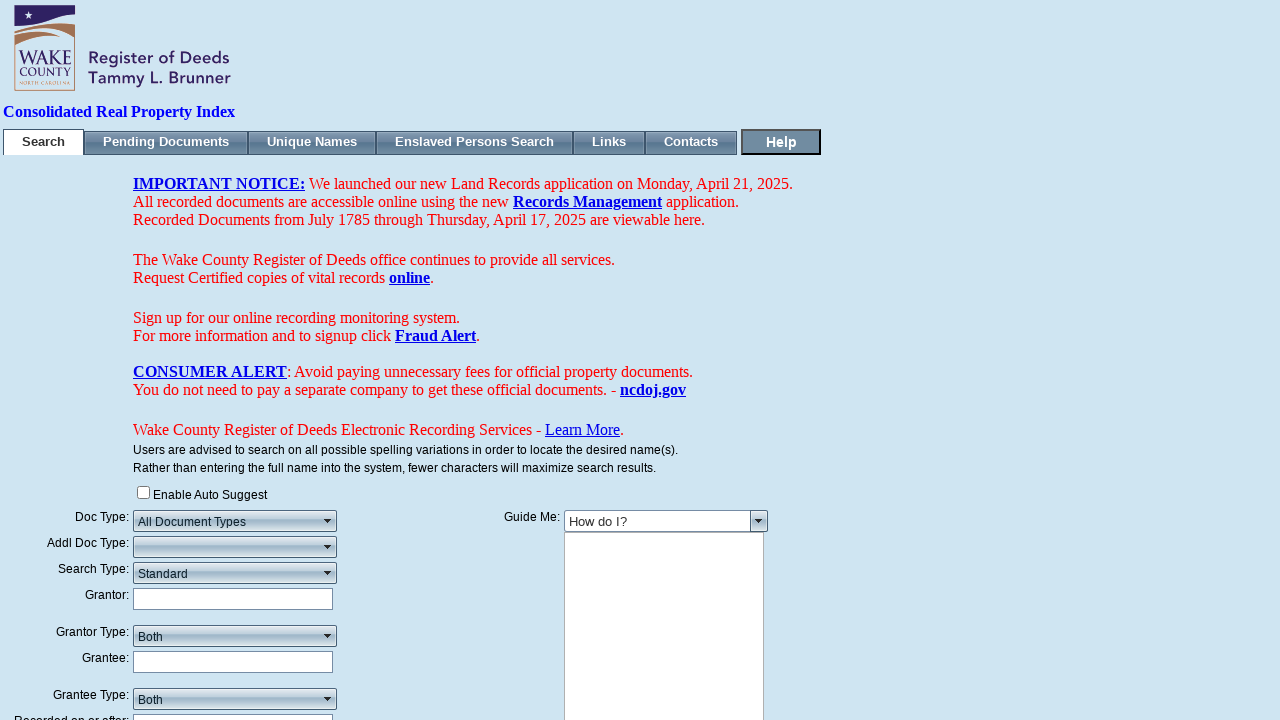

Filled deed book number field with '014846' on #ctl00_ContentPlaceHolder1_RadTextBook
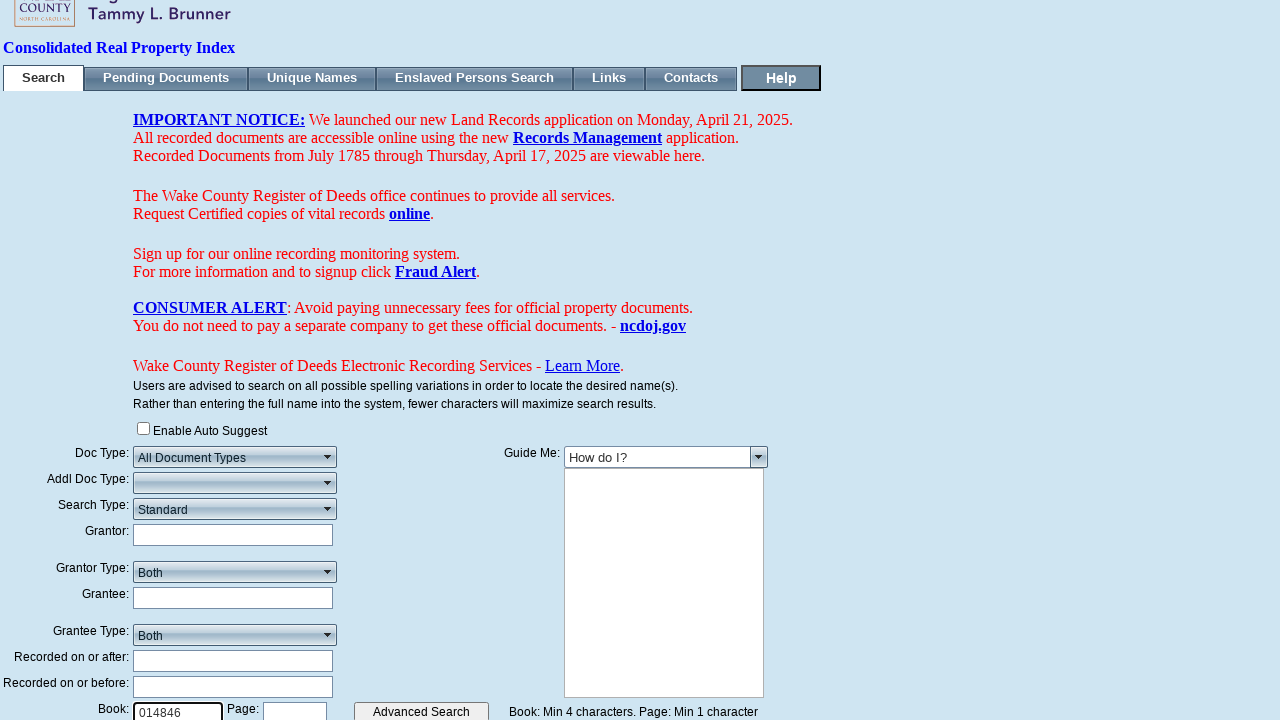

Filled deed page number field with '01590' on #ctl00_ContentPlaceHolder1_RadTextPage
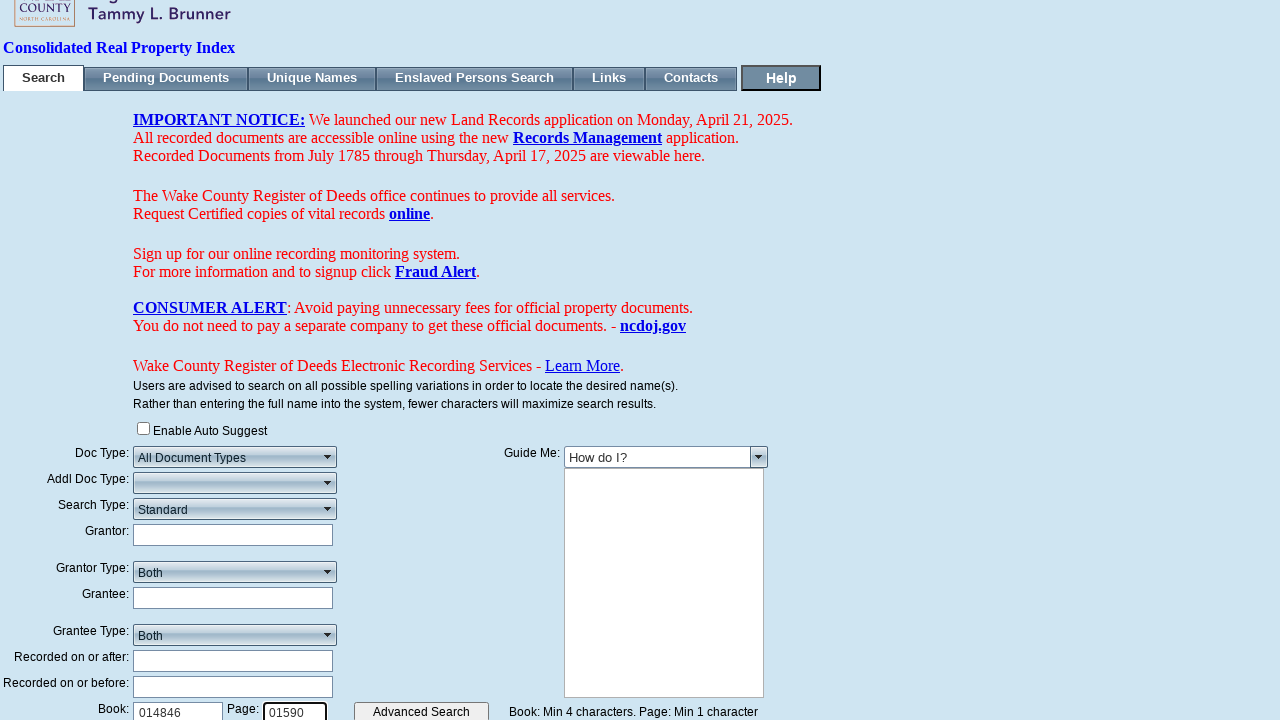

Clicked search button to search for deed records at (172, 645) on #ContentPlaceHolder1_btnExtSearch
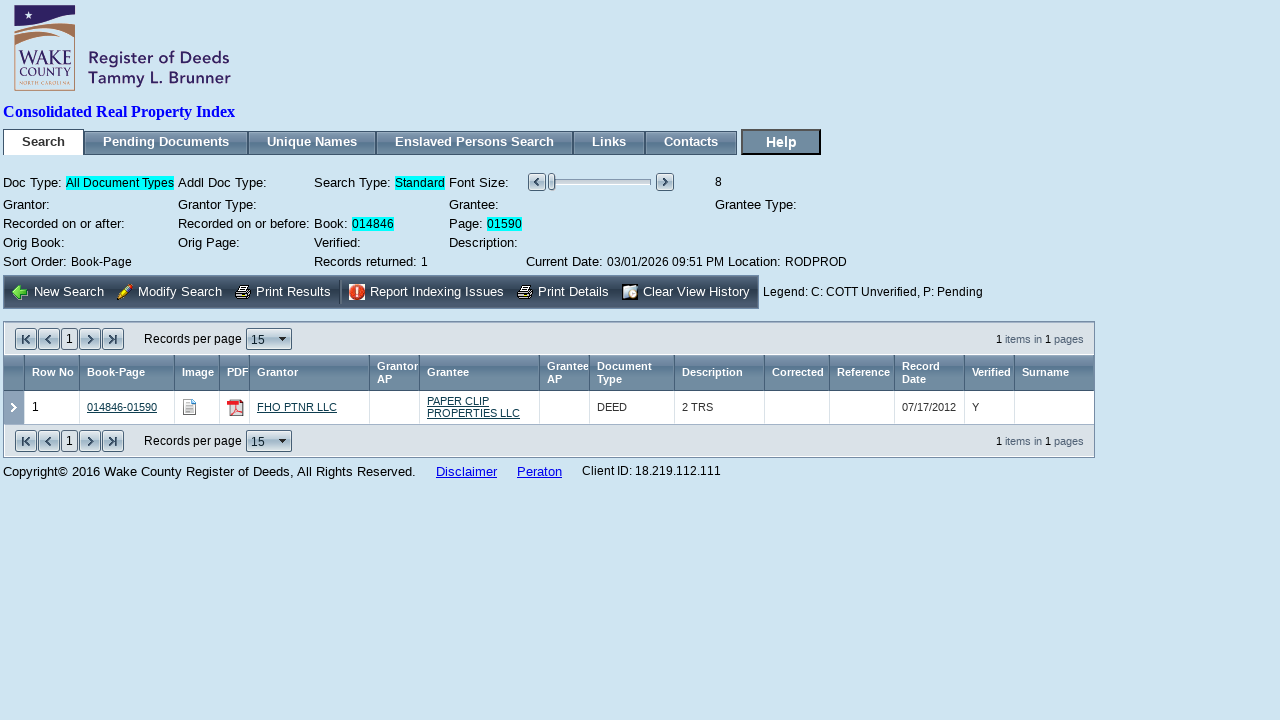

Search results loaded with deed document
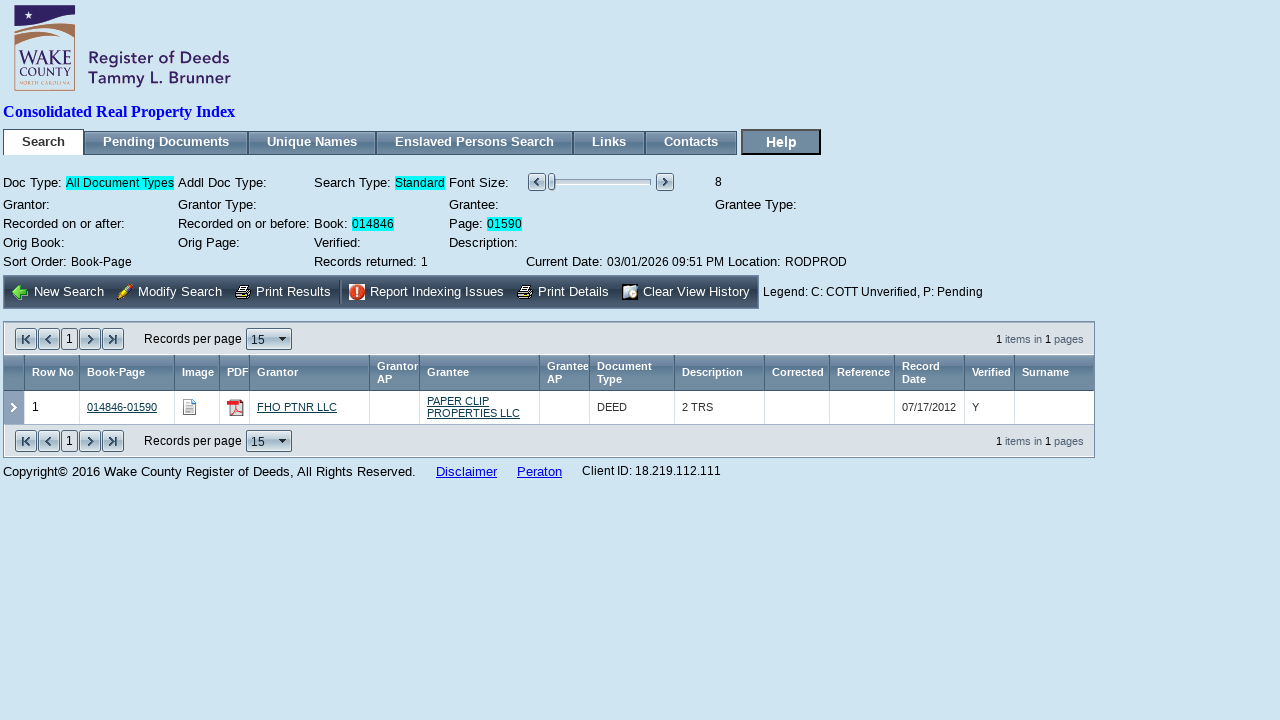

Clicked on deed document result at (190, 407) on #ctl00_ContentPlaceHolder1_RadGridResults_ctl00_ctl04_gbcDocument
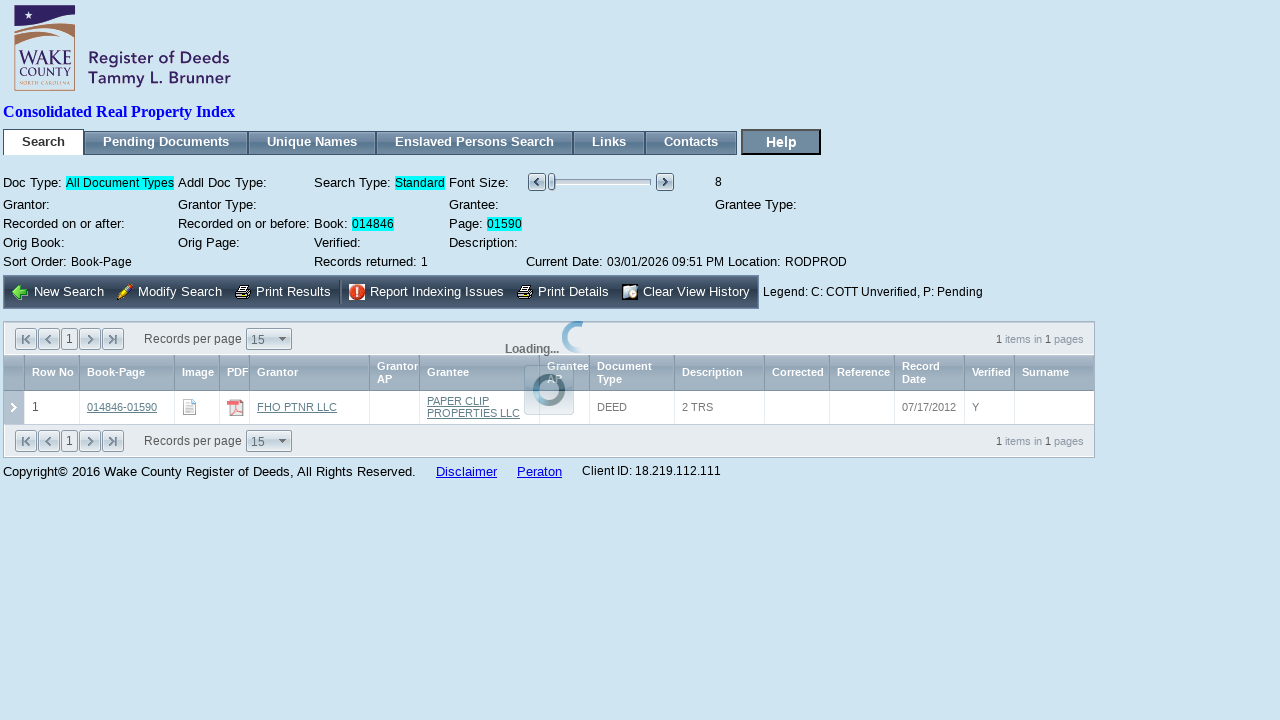

New window opened with deed document
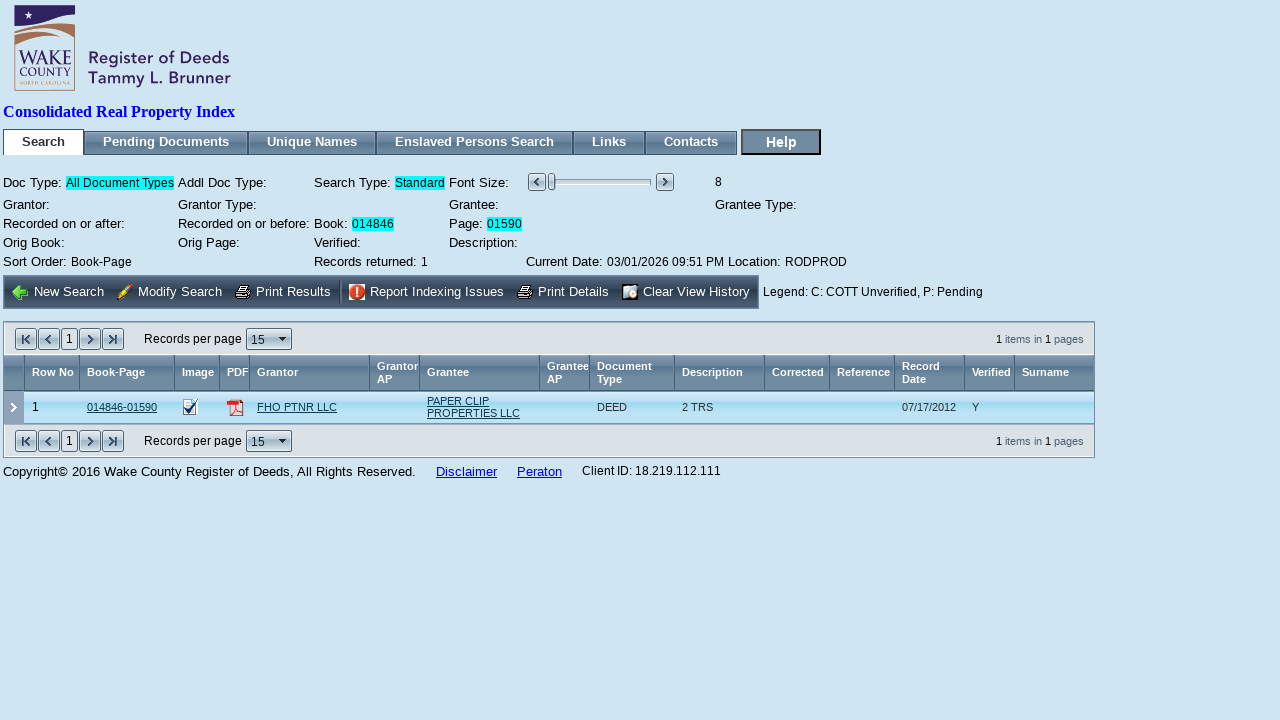

New window finished loading
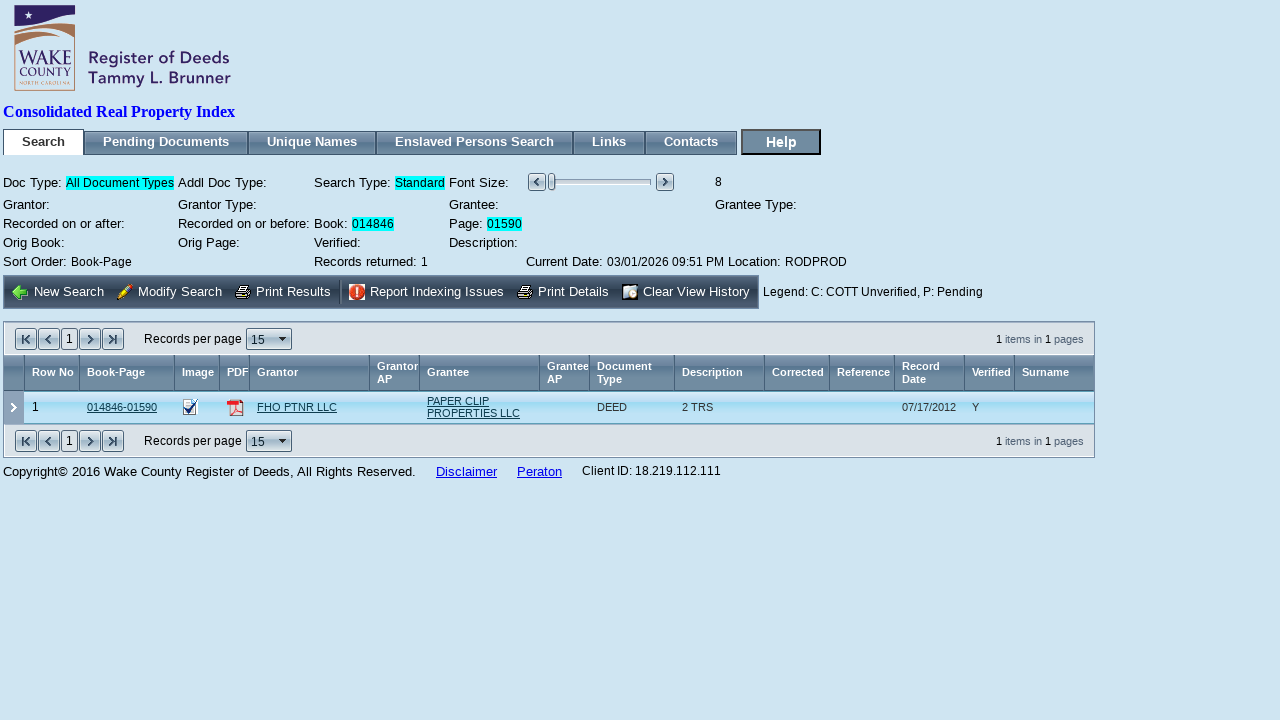

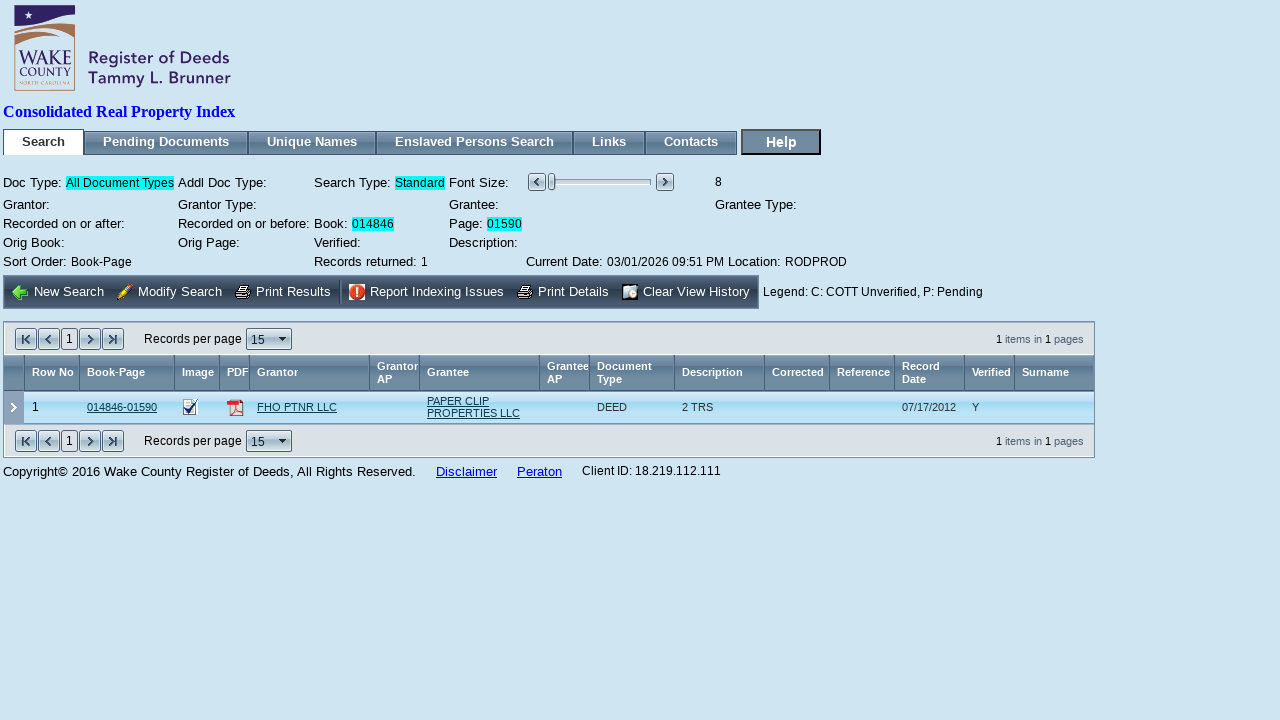